Attempts to find and click a non-existent link element to demonstrate exception handling

Starting URL: https://www.geeksforgeeks.org/

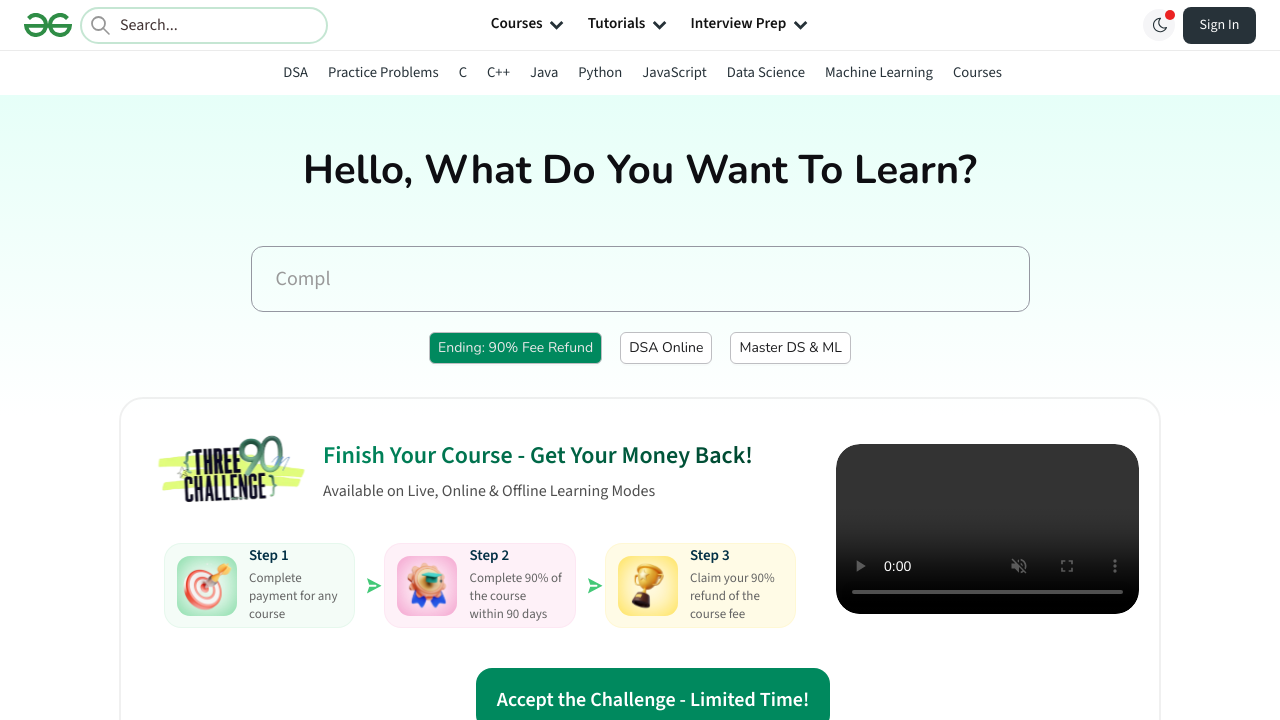

Attempted to click non-existent link with text 'abrakadabra' - exception caught as expected on a:has-text('abrakadabra')
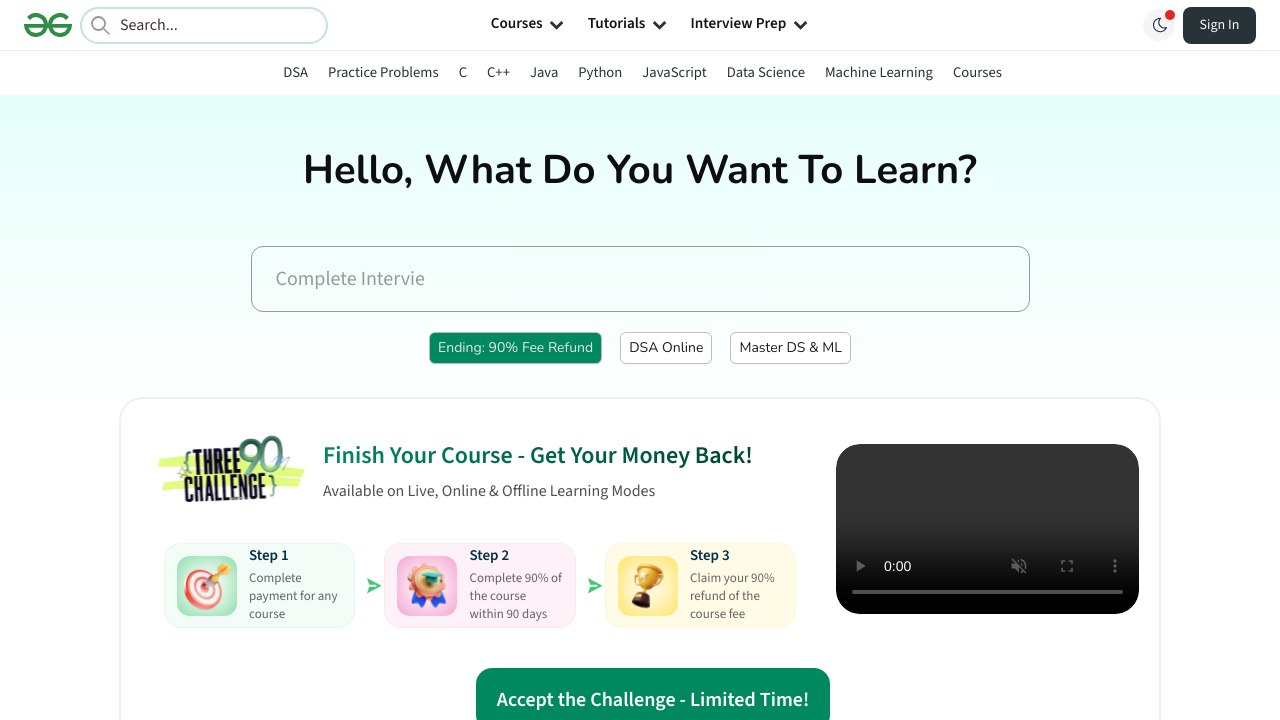

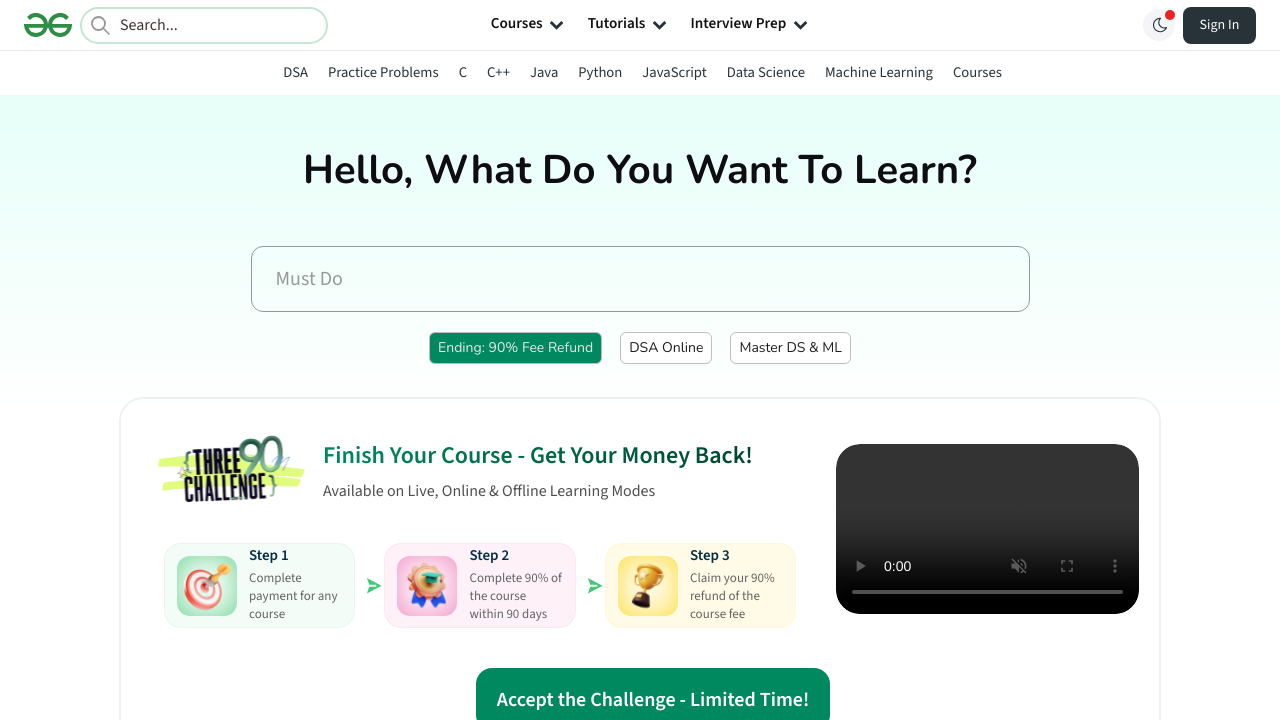